Tests an explicit wait scenario where the script waits for a price to change to $100, then clicks a book button, calculates a mathematical answer based on a displayed value, and submits the solution

Starting URL: http://suninjuly.github.io/explicit_wait2.html

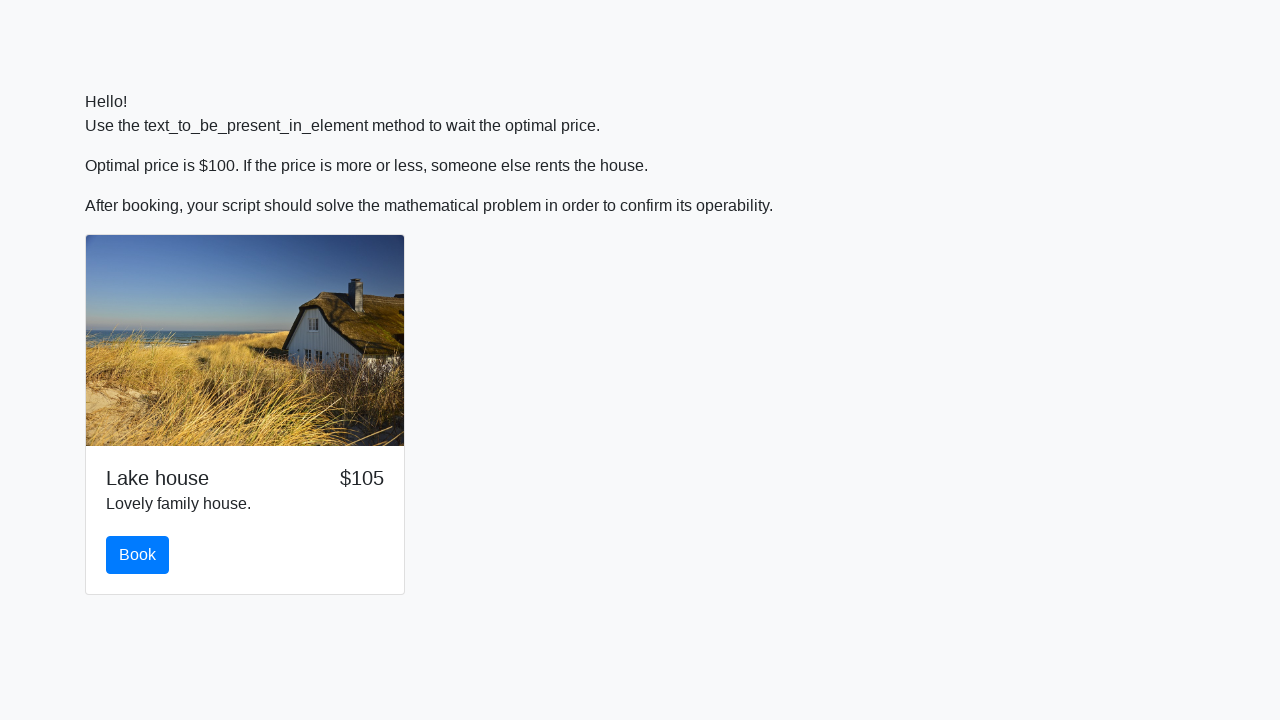

Waited for price to change to $100
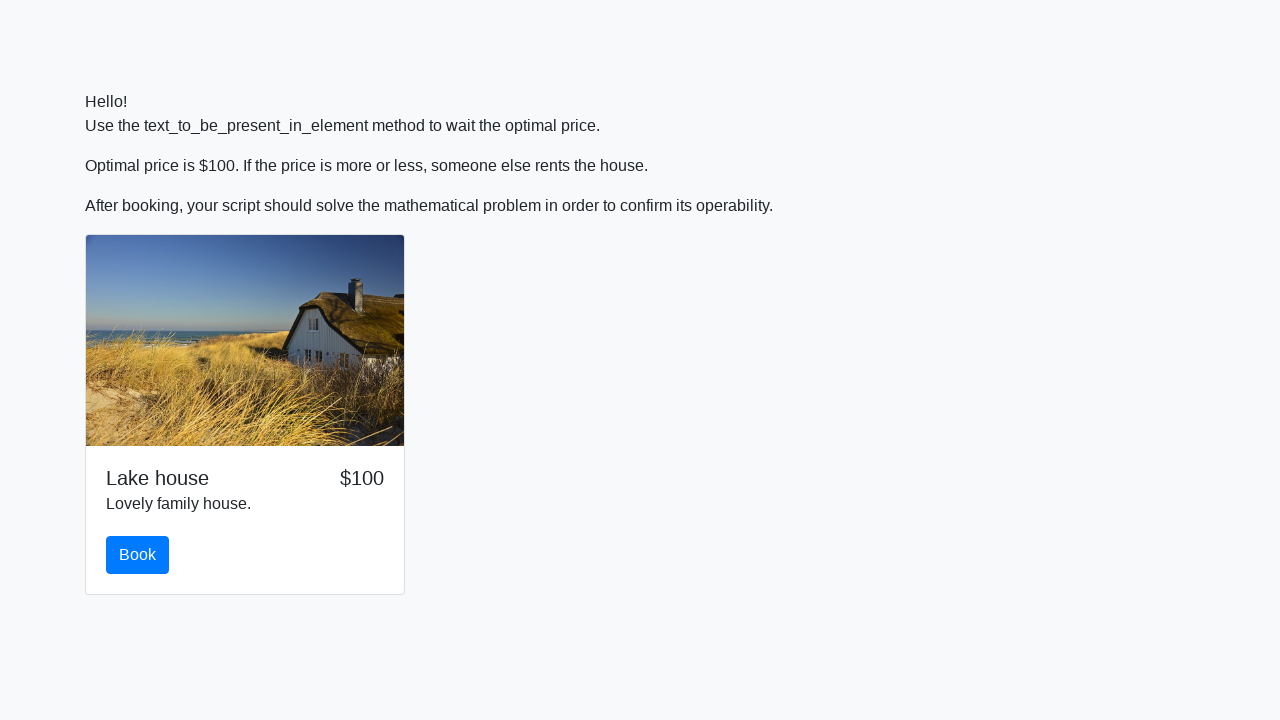

Clicked the book button at (138, 555) on #book
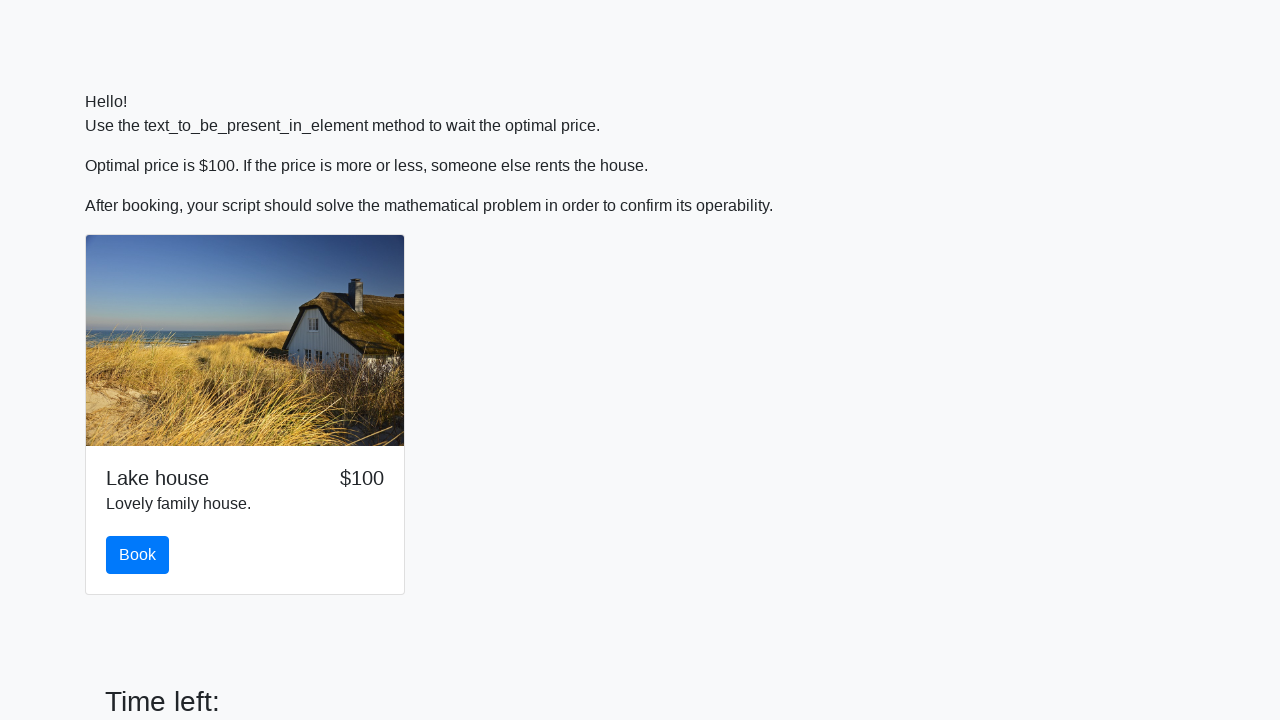

Retrieved x value from input_value element: 812
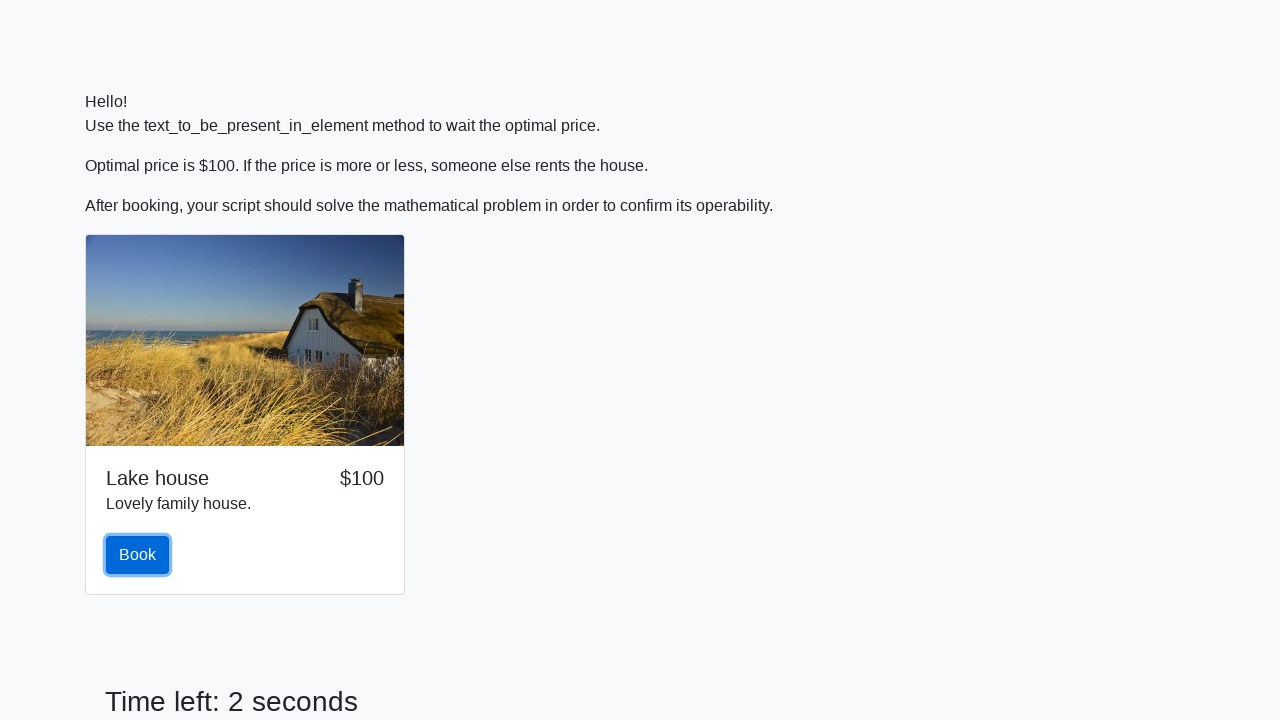

Calculated mathematical answer: 2.479726168256476
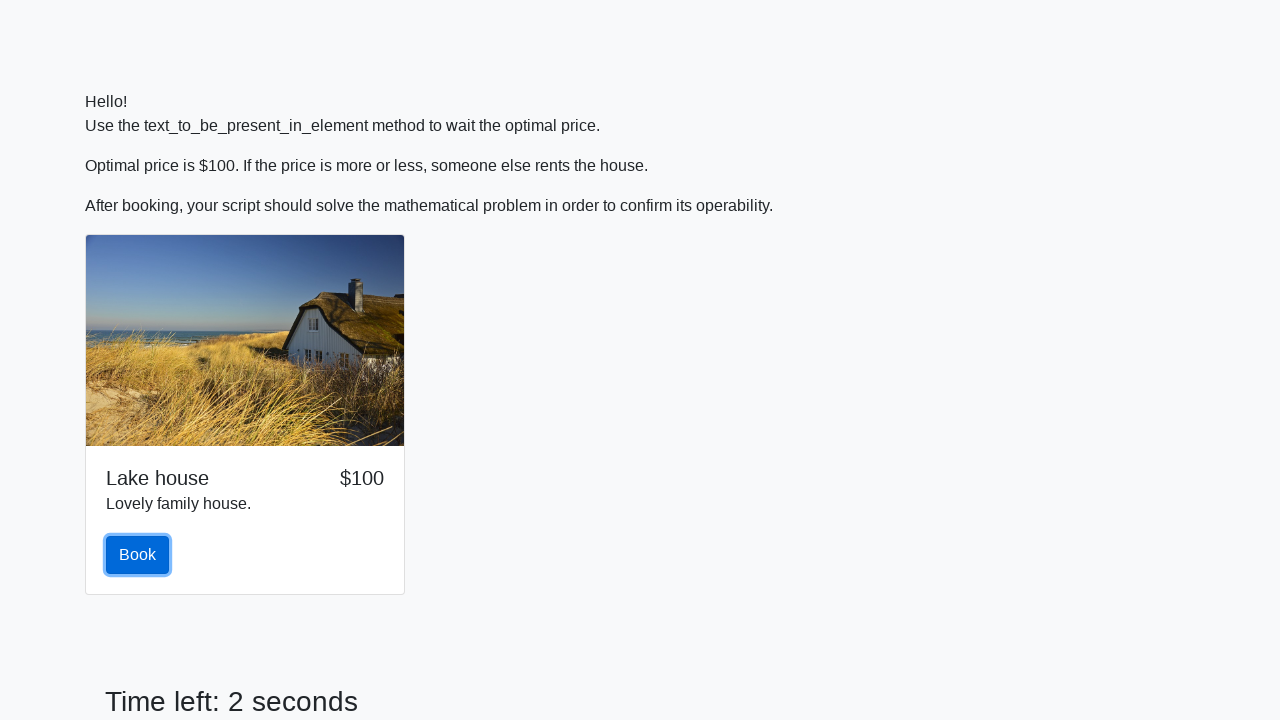

Filled answer field with calculated value on #answer
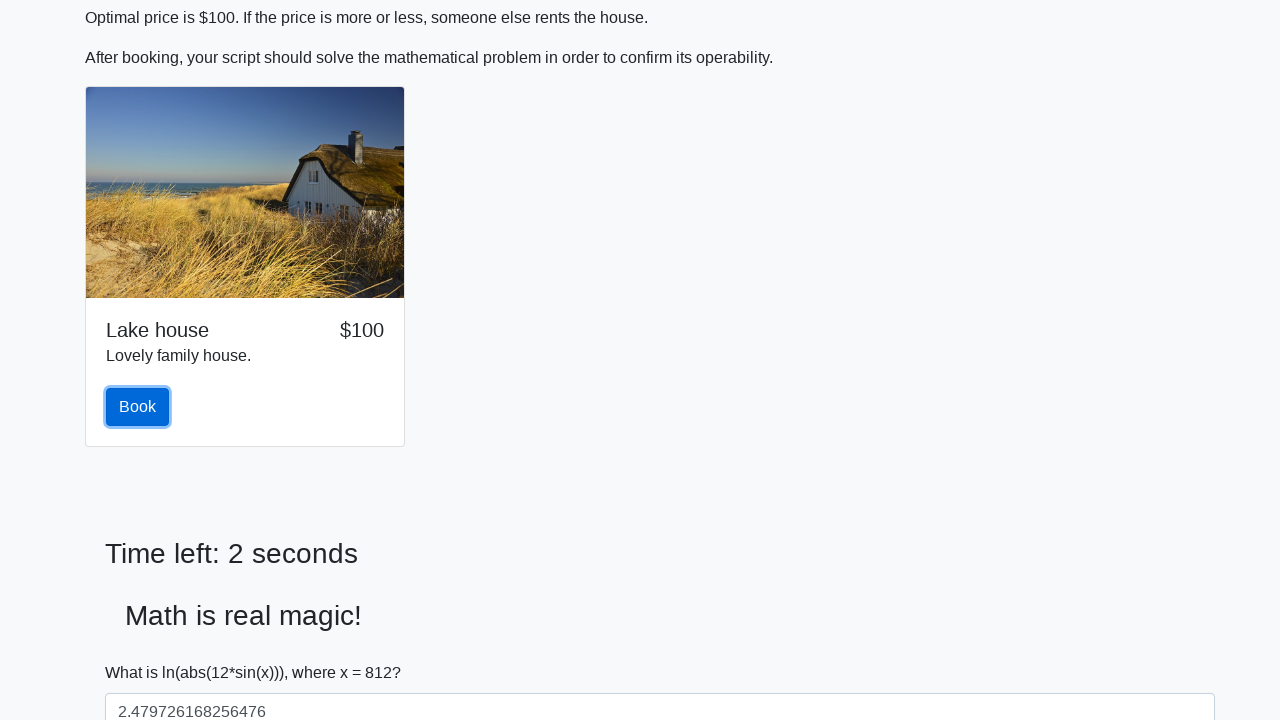

Clicked the solve button to submit solution at (143, 651) on #solve
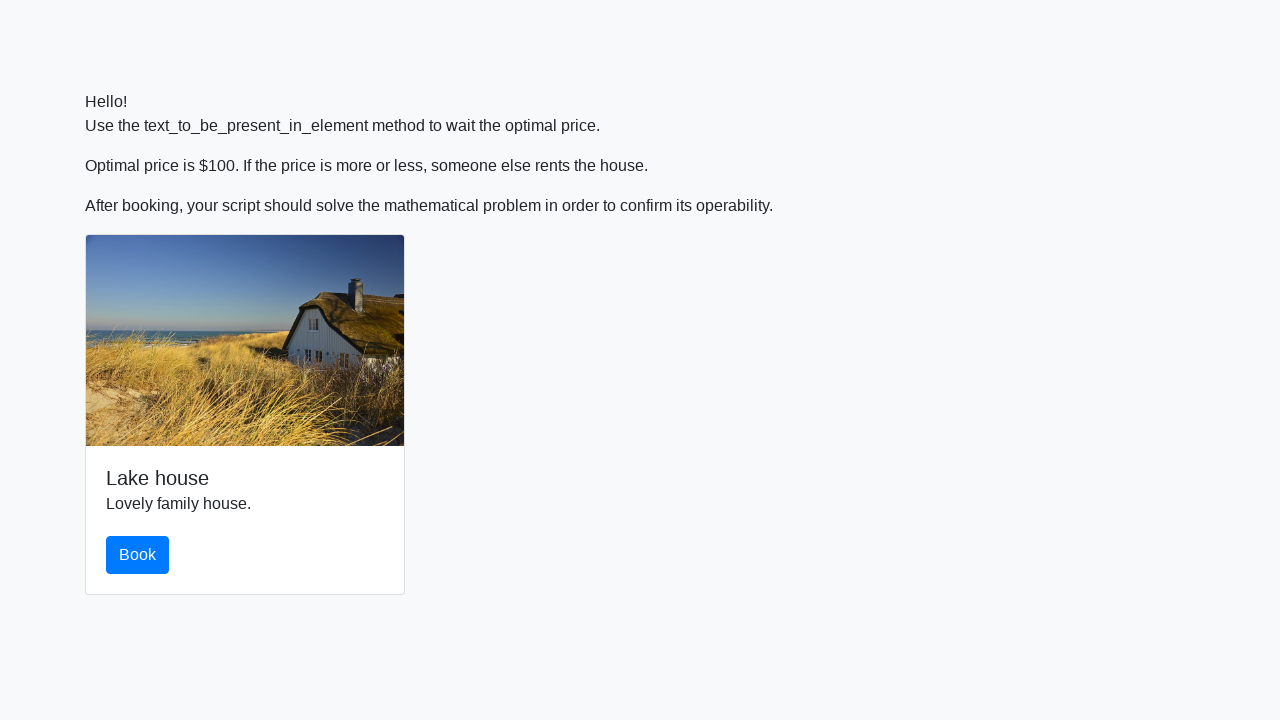

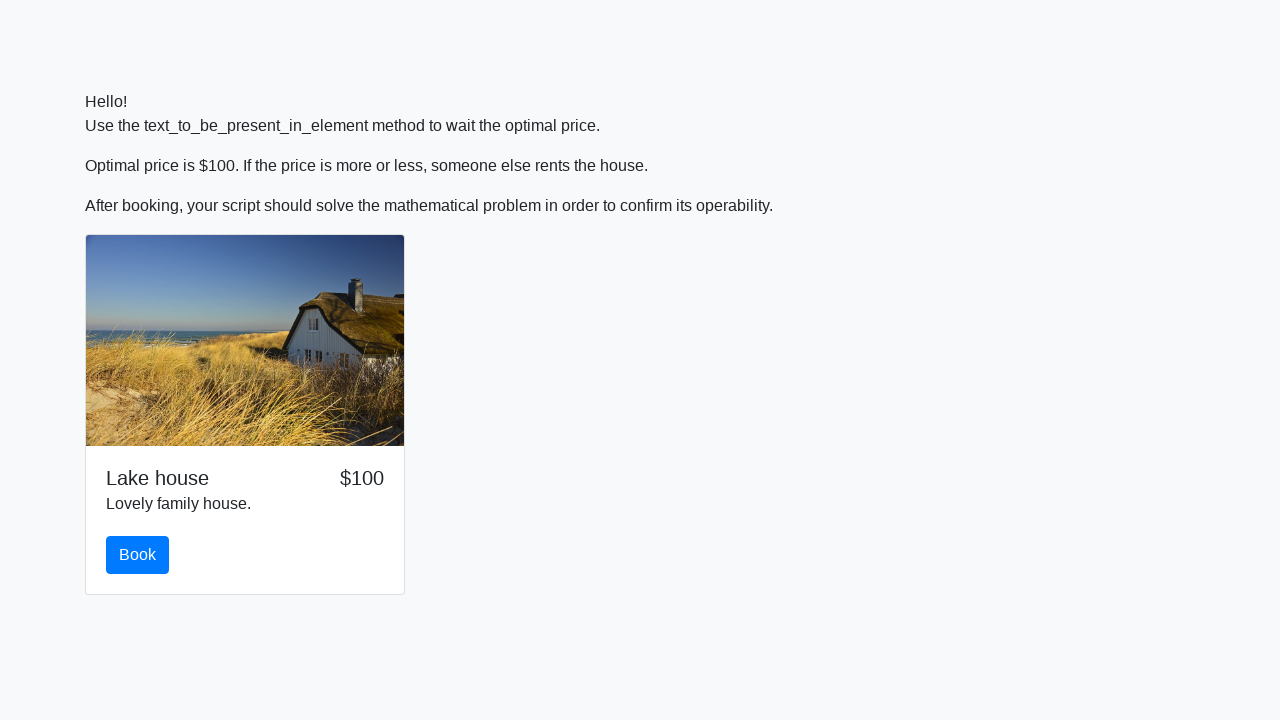